Tests navigation flow by clicking the Blog link in the menu, then navigating back to the homepage and verifying the title matches the original

Starting URL: https://www.godaddy.com/

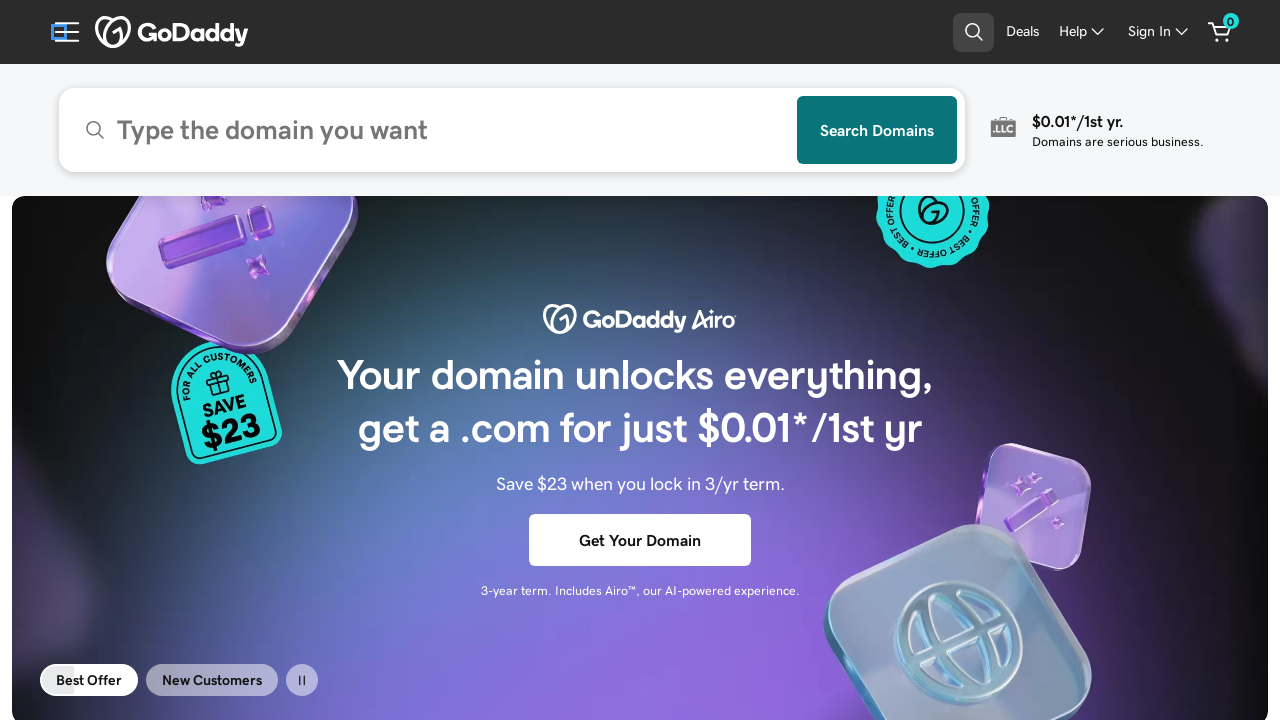

Waited for GoDaddy homepage to fully load (domcontentloaded)
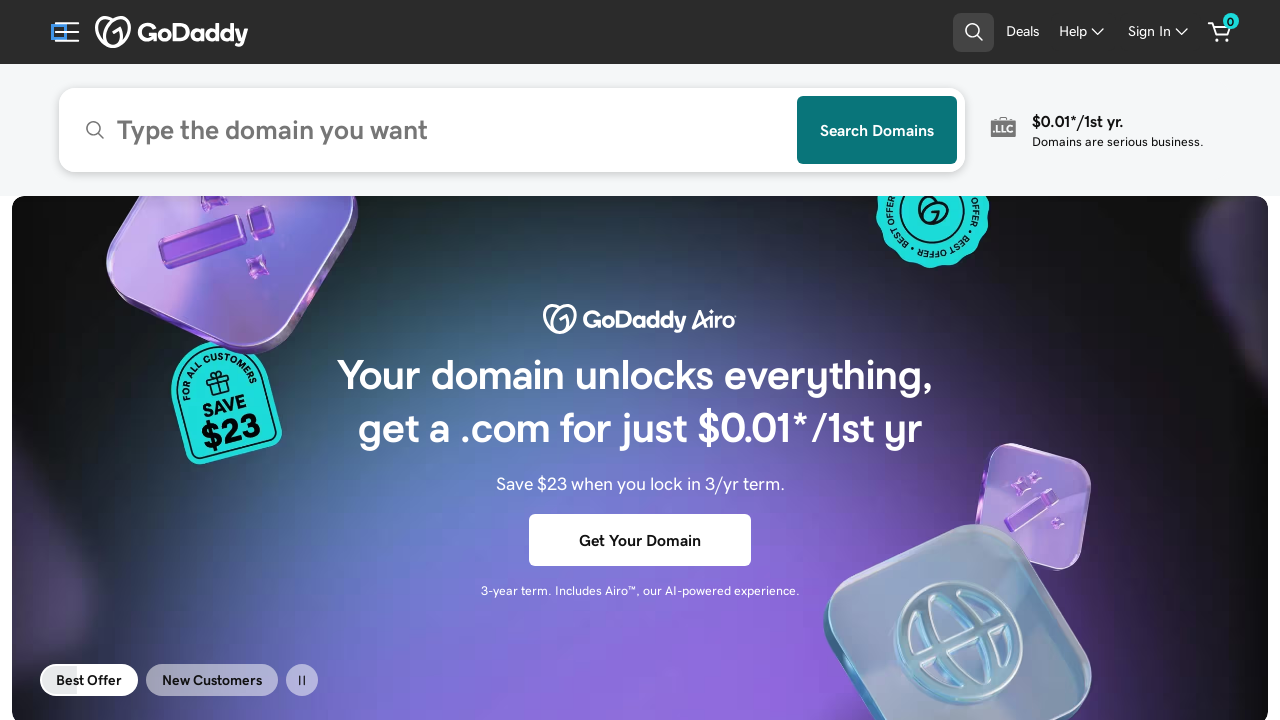

Captured initial page title: 'GoDaddy Official Site: Get a Domain & Launch Your Website.'
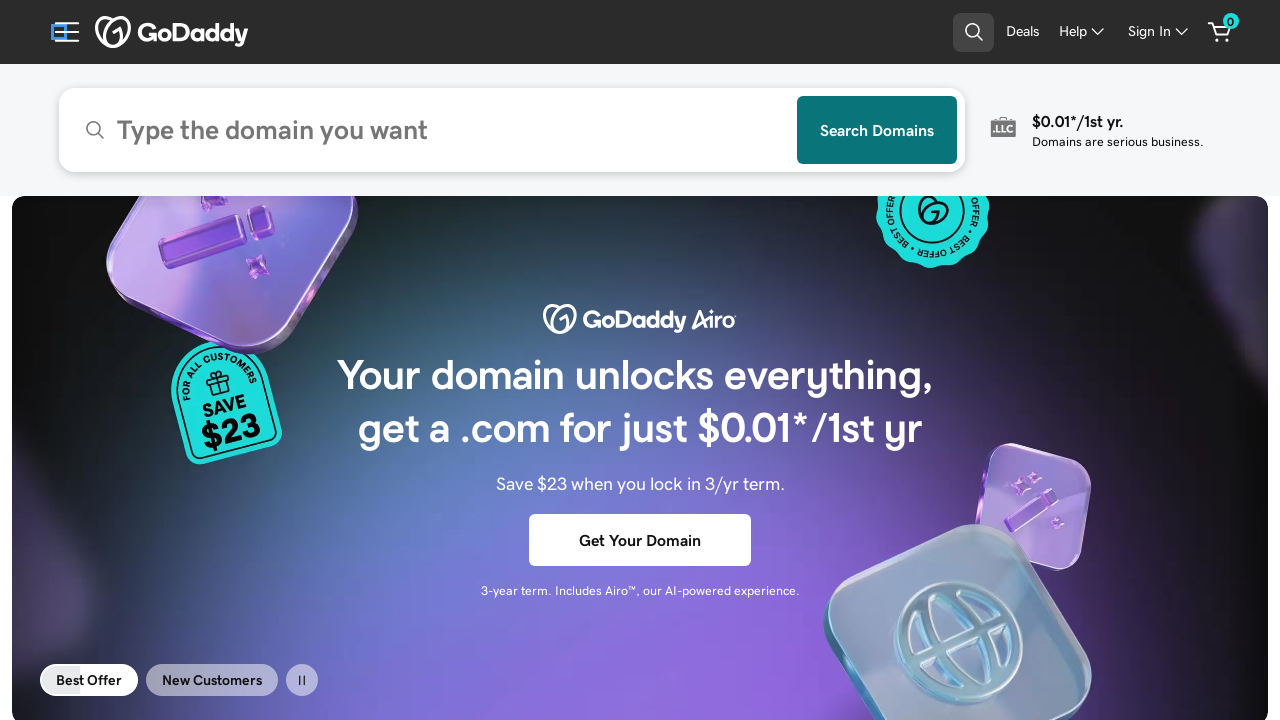

Clicked on 'Blog' link in navigation menu at (292, 360) on a:has-text('Blog')
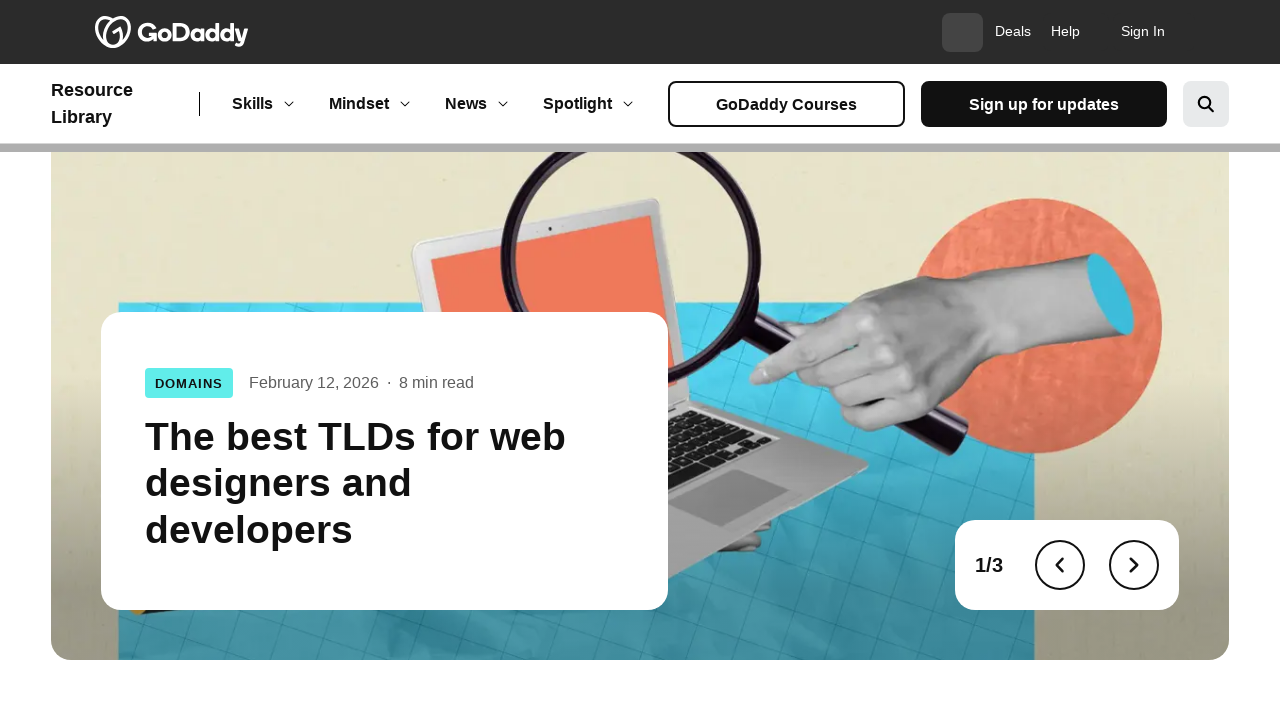

Waited for Blog page to fully load (domcontentloaded)
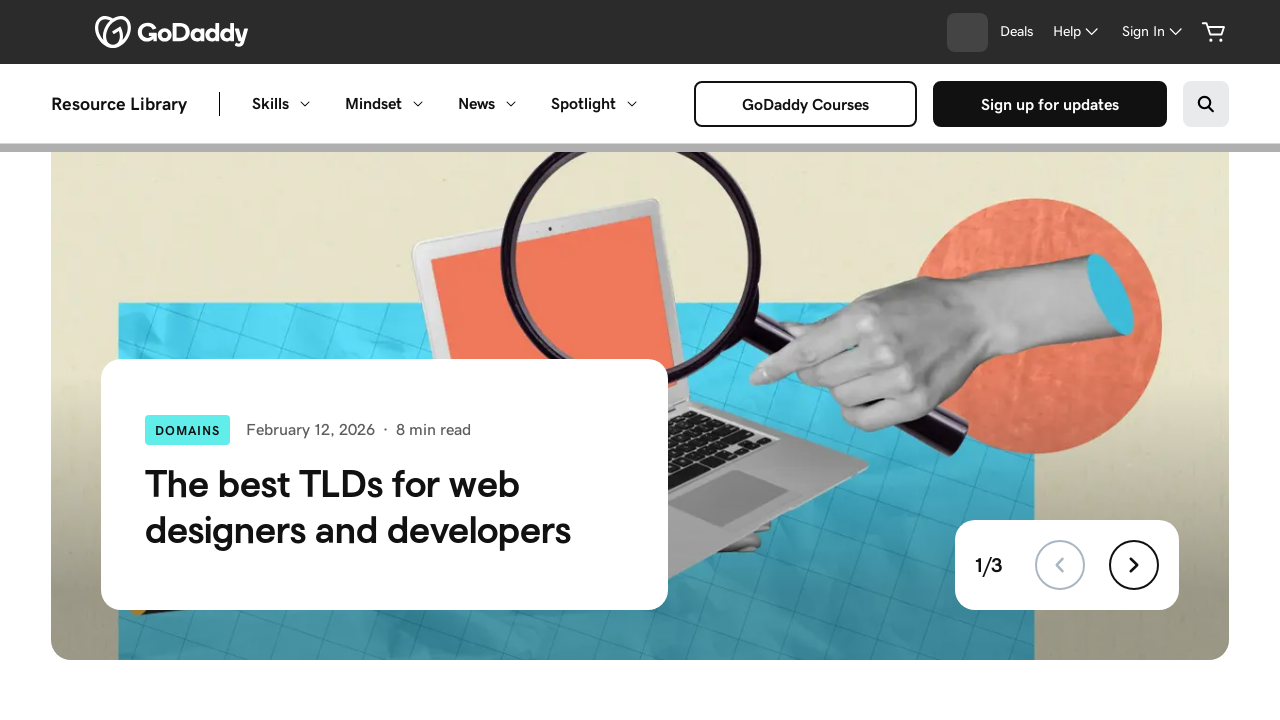

Captured Blog page title: 'Homepage - GoDaddy Blog'
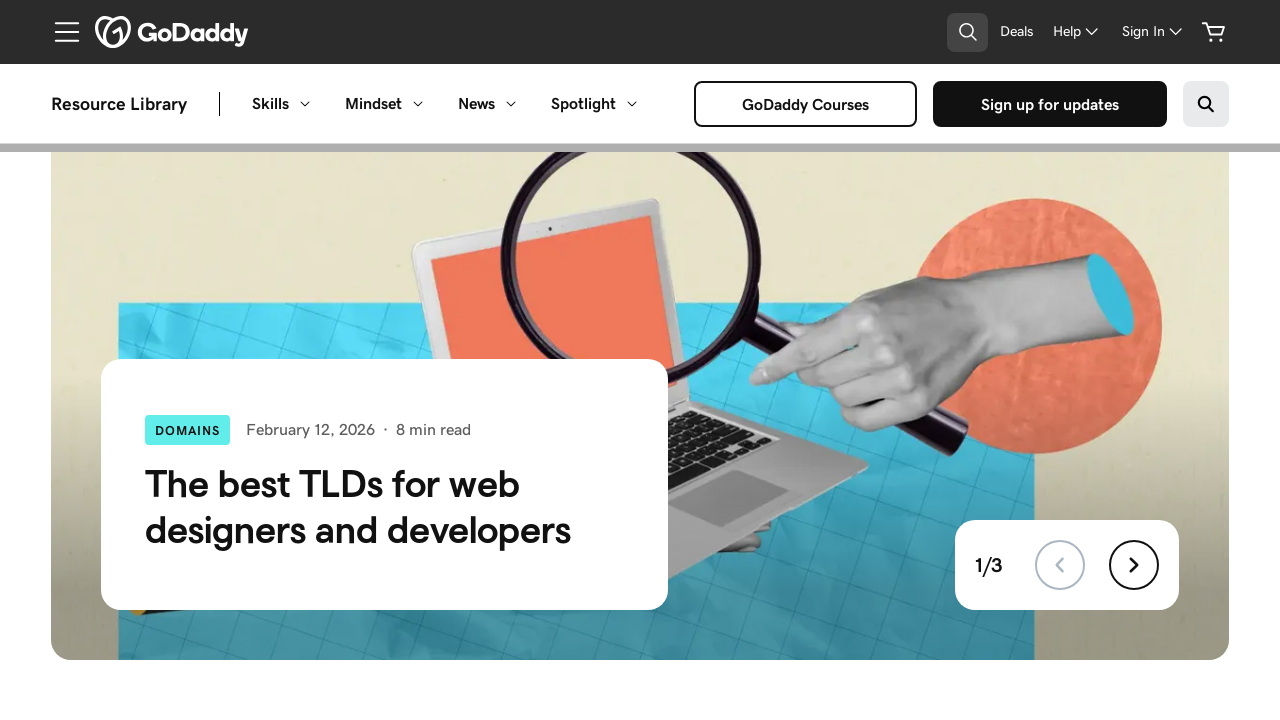

Navigated back to homepage
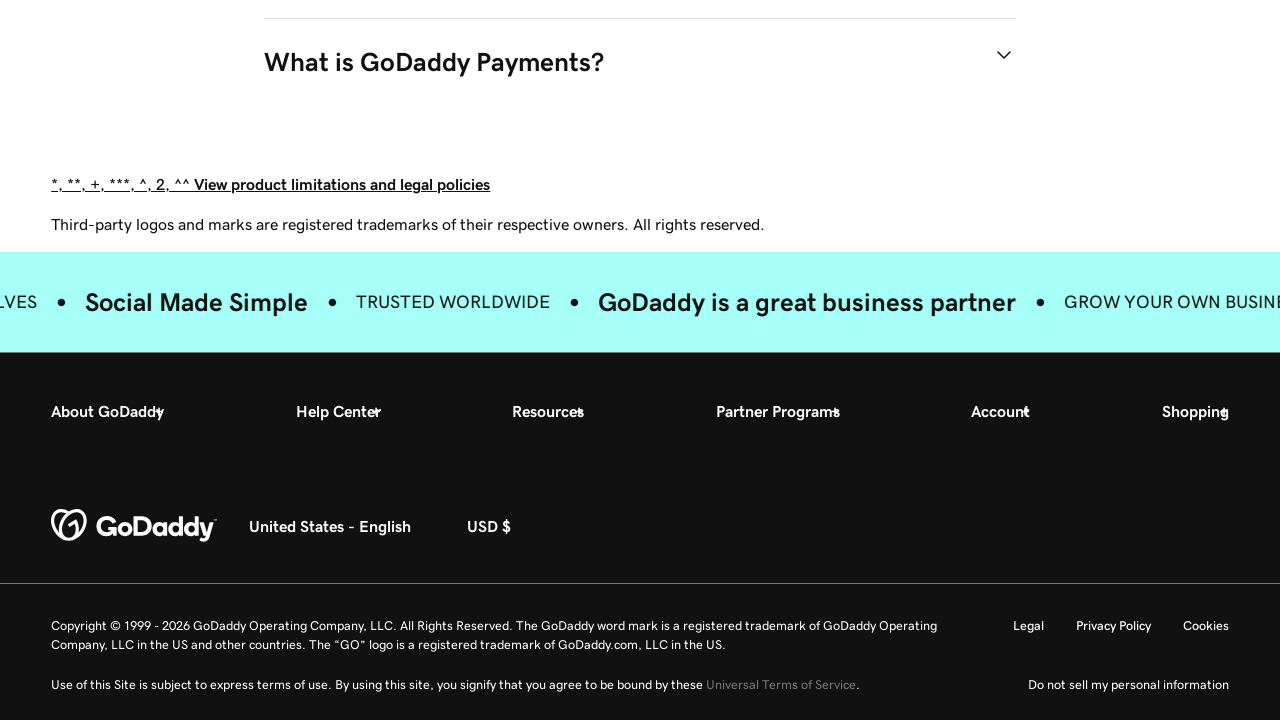

Waited for homepage to fully load after back navigation (domcontentloaded)
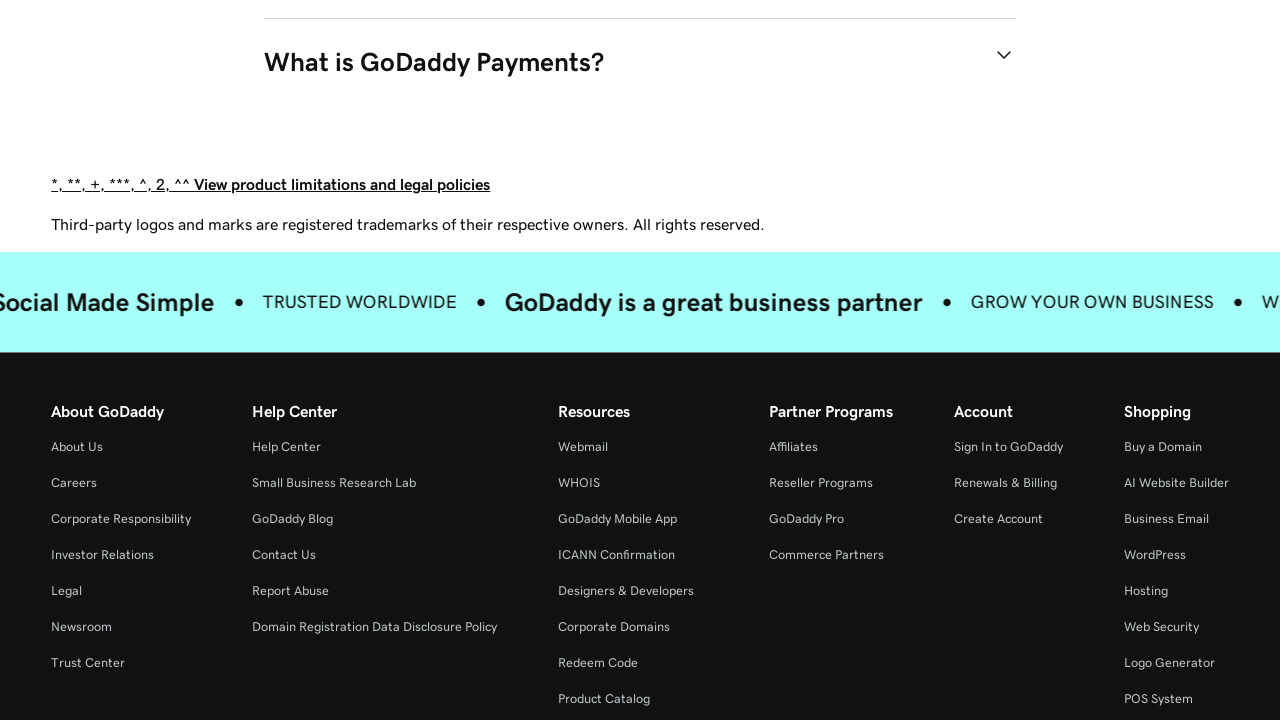

Captured final page title after navigation: 'GoDaddy Official Site: Get a Domain & Launch Your Website.'
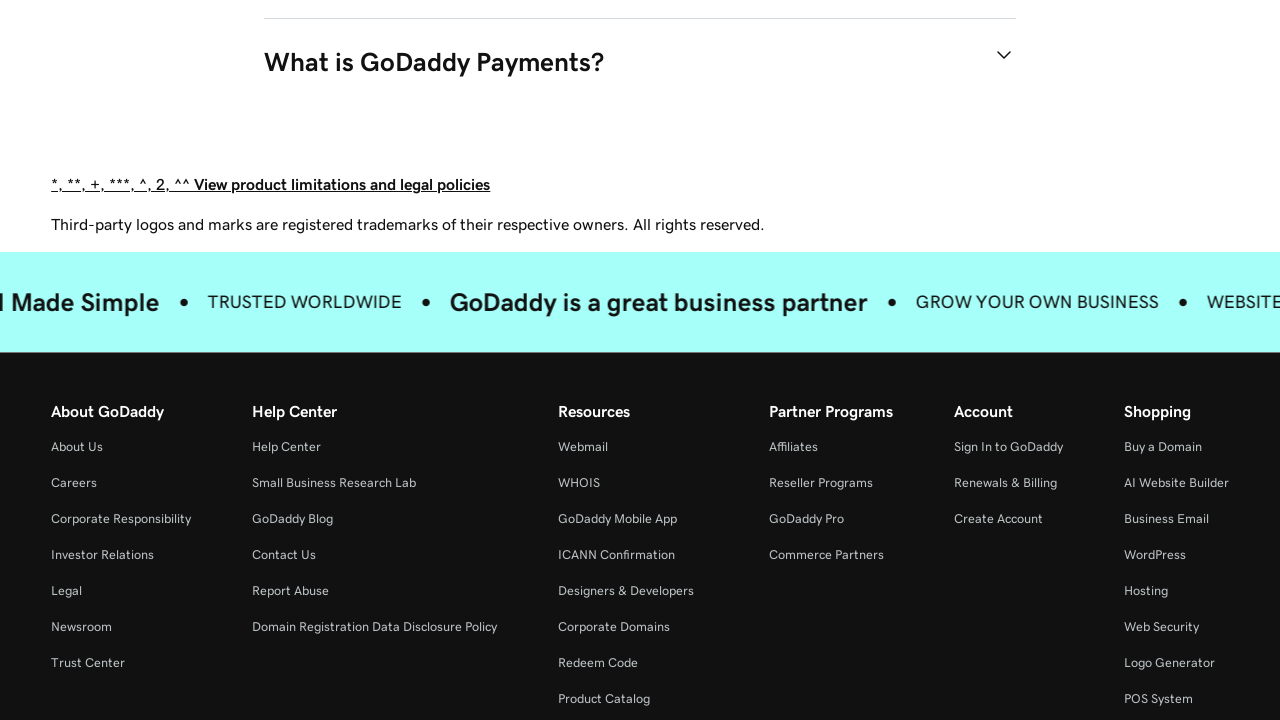

Verified that final title matches initial title (both are 'GoDaddy Official Site: Get a Domain & Launch Your Website.')
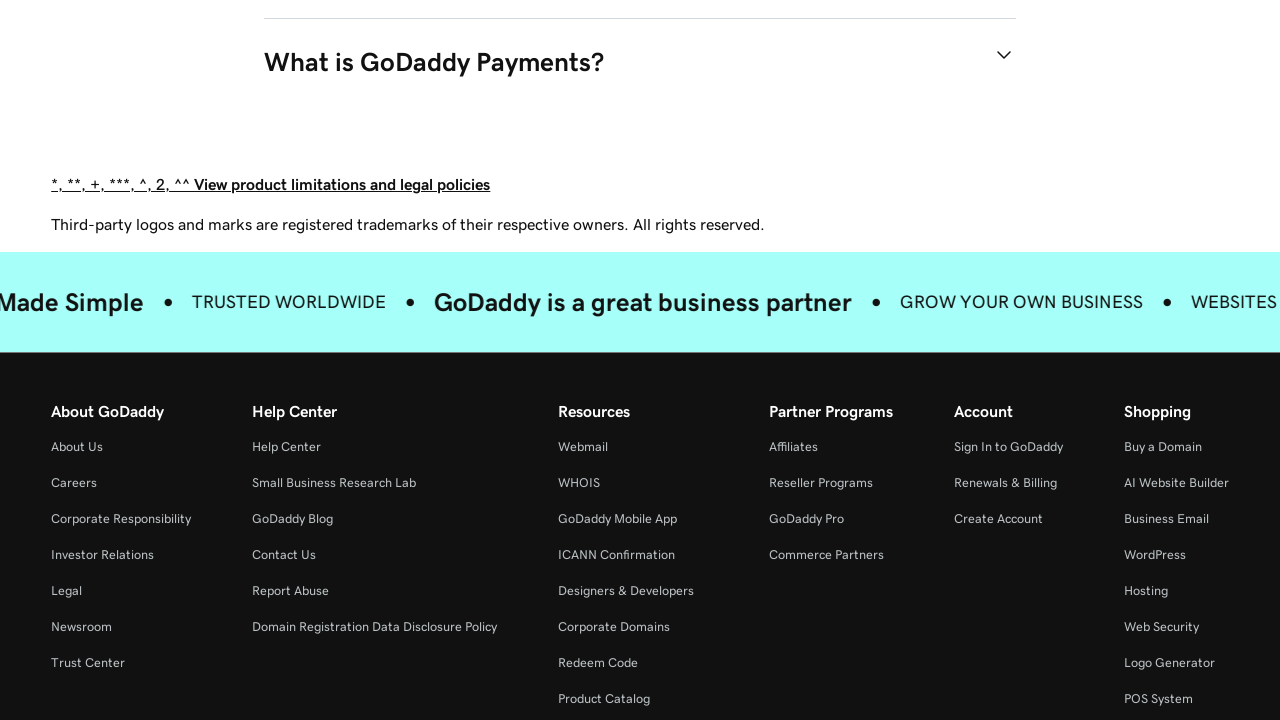

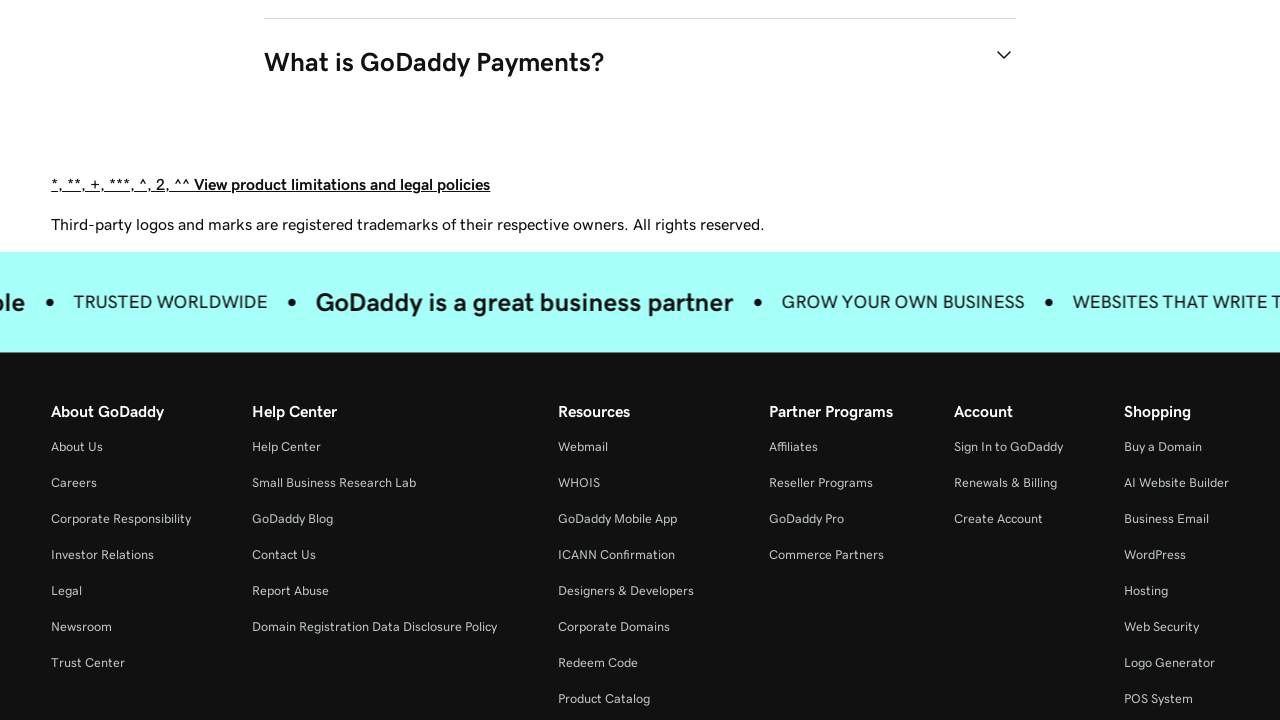